Tests that error message appears when attempting to login with username but no password

Starting URL: https://cms.demo.katalon.com

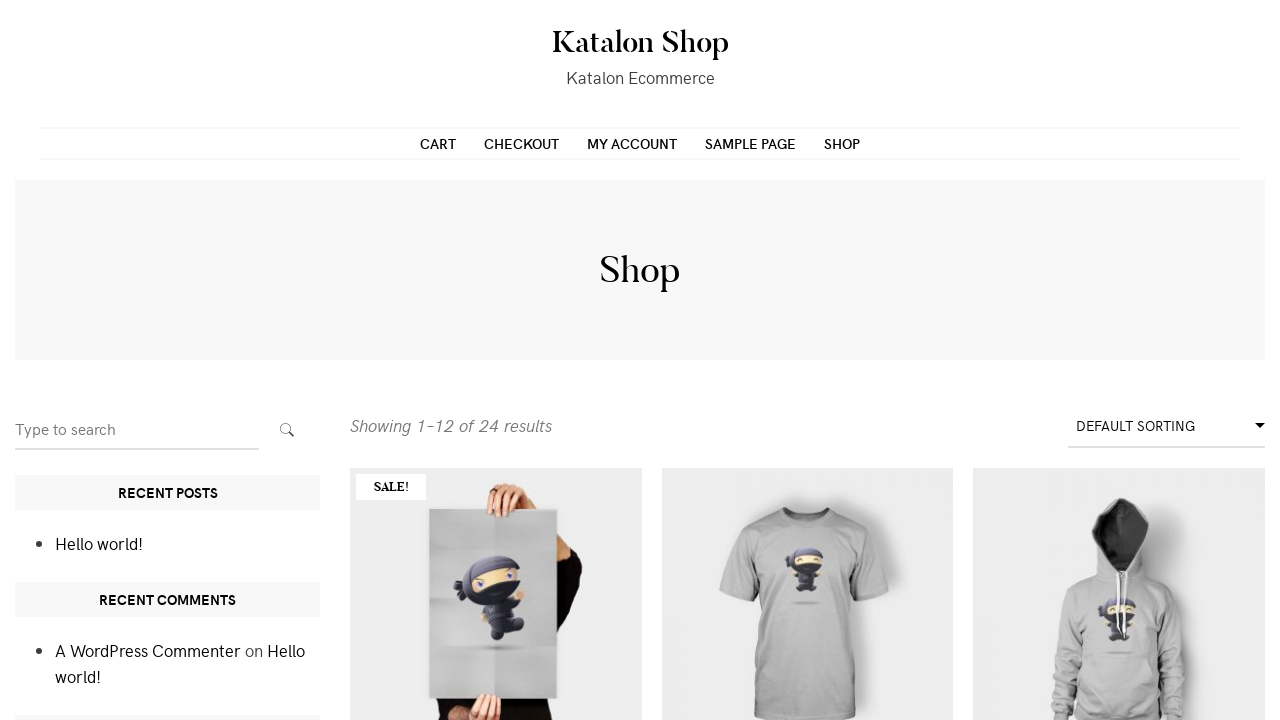

Clicked on login menu item at (632, 143) on xpath=//div[@id='primary-menu']/ul/li[3]
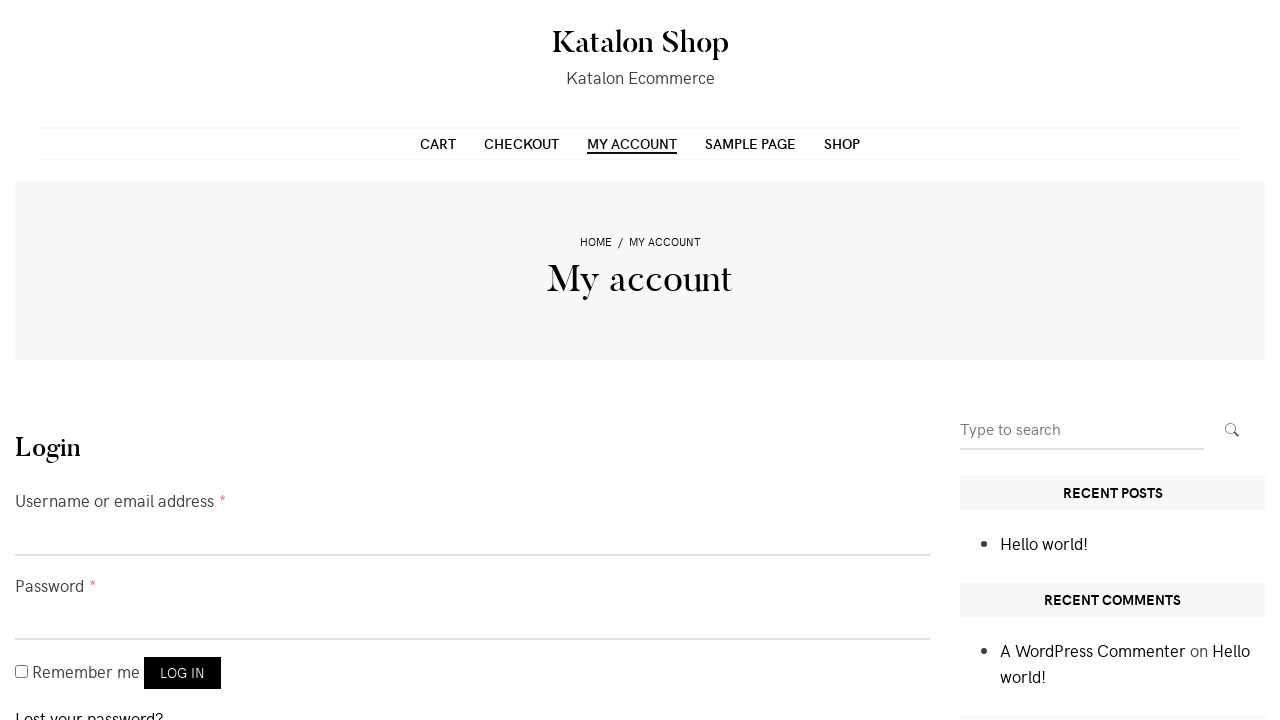

Filled username field with 'customer' on xpath=//*[@id='username']
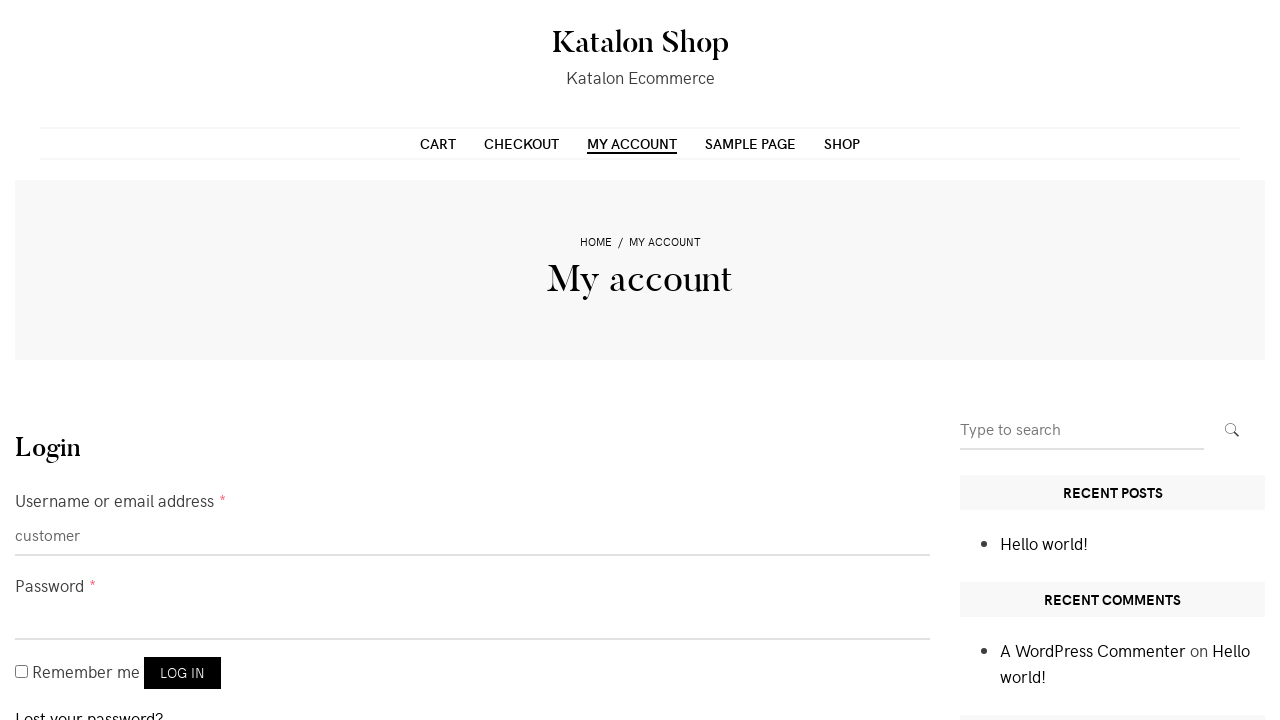

Clicked login button without password at (182, 673) on xpath=//p[@class='form-row']/button
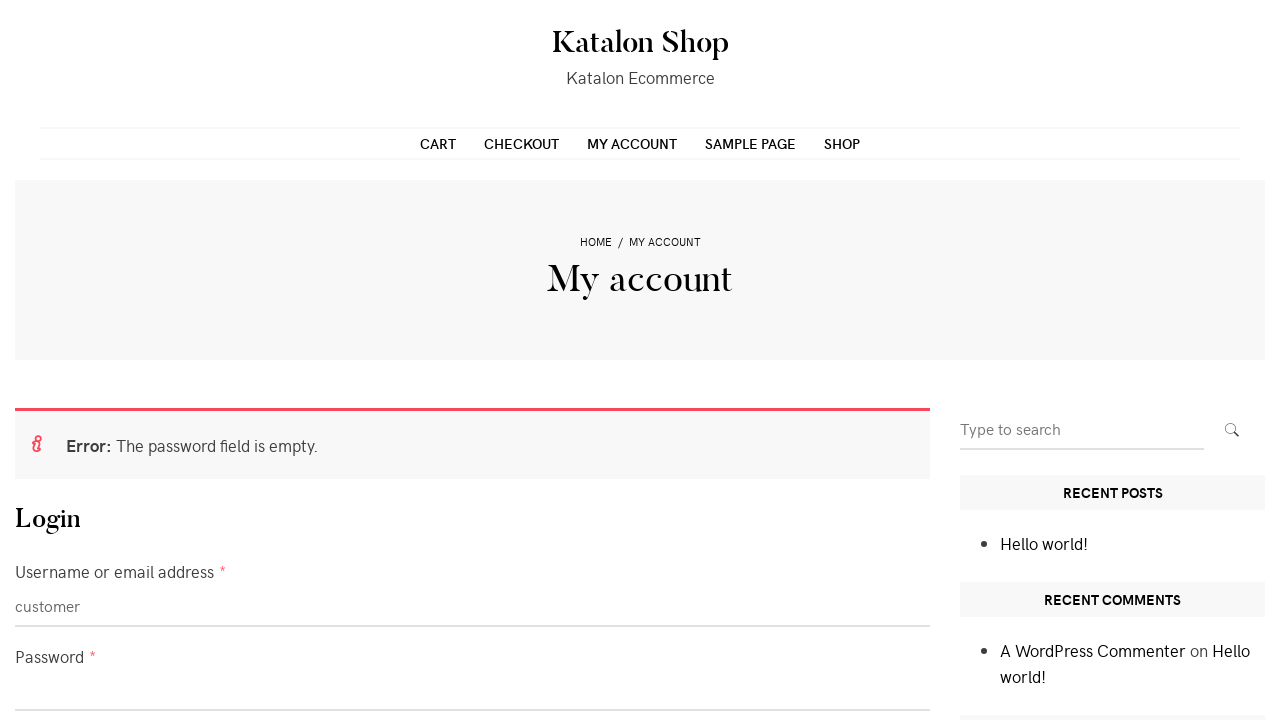

Error message appeared - password missing error detected
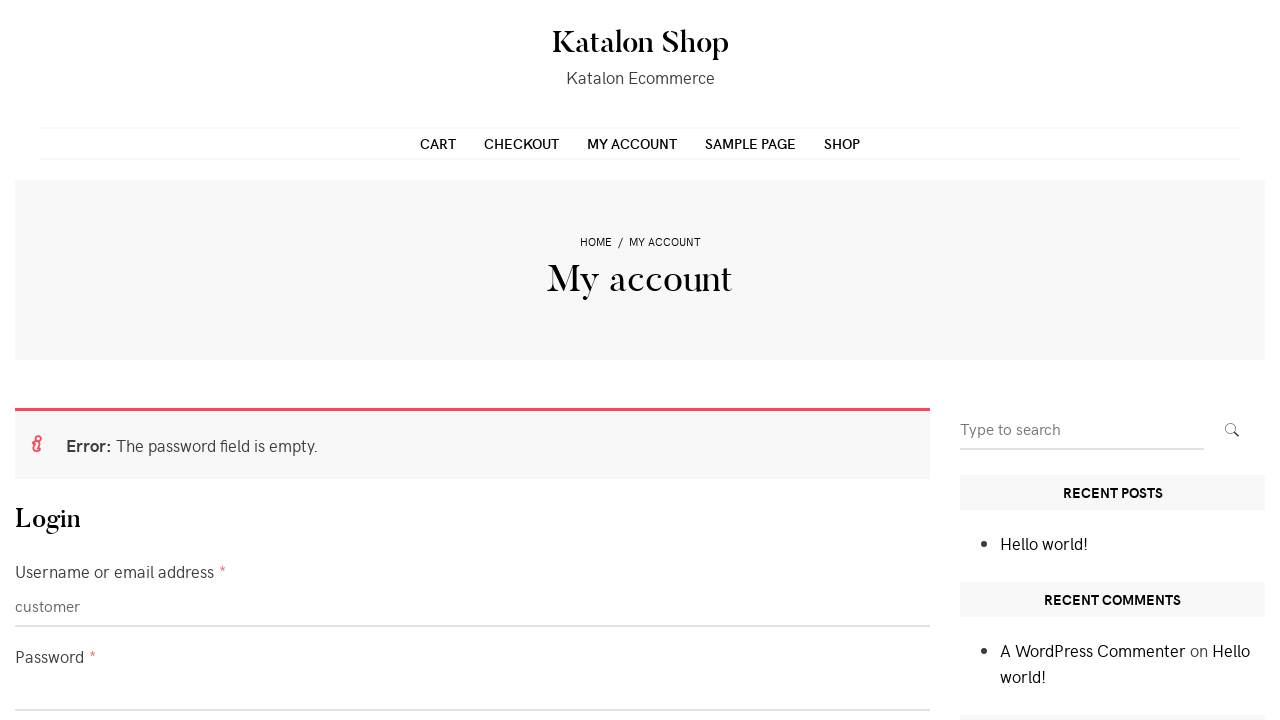

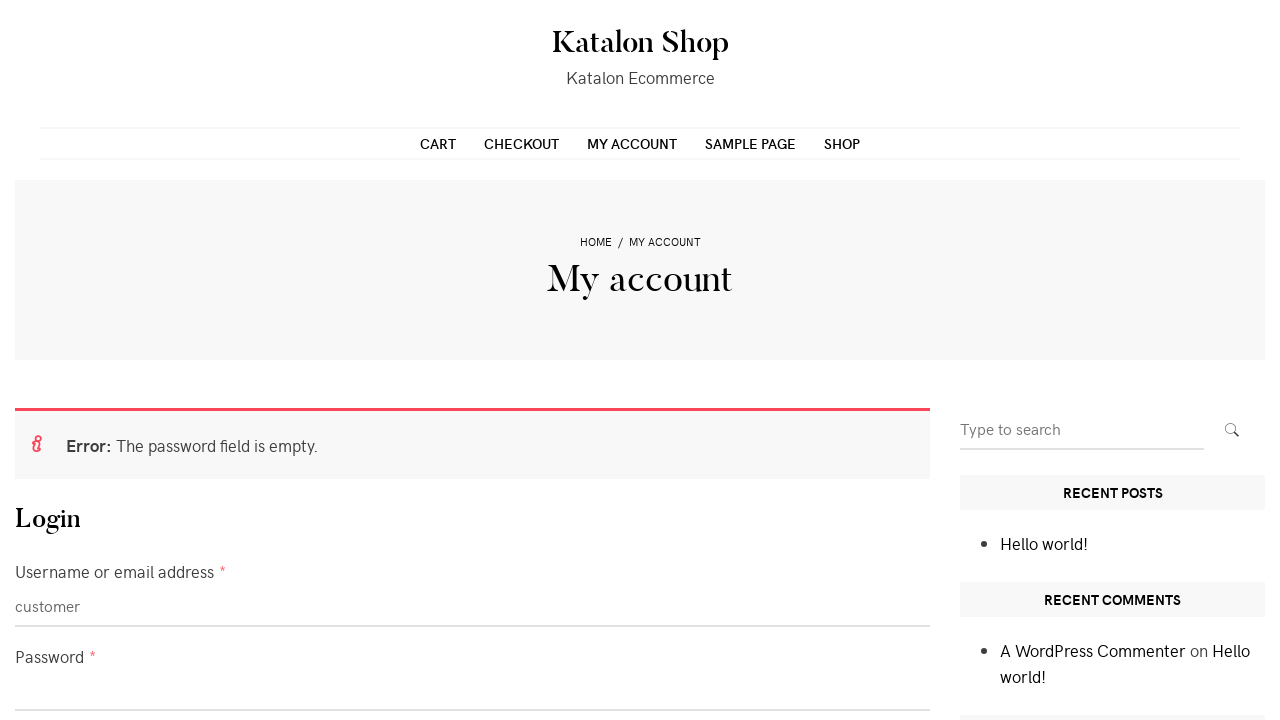